Navigates to the Chennai Super Kings official website and verifies the page loads successfully.

Starting URL: https://www.chennaisuperkings.com/

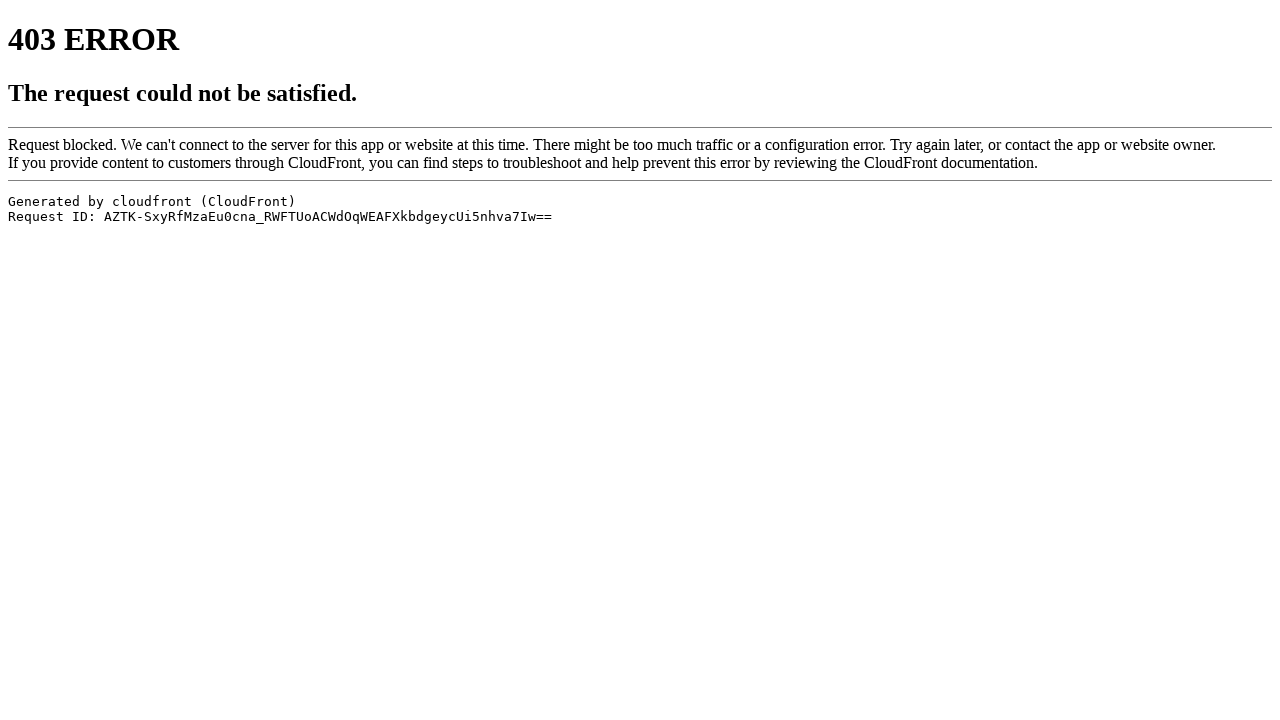

Navigated to Chennai Super Kings official website
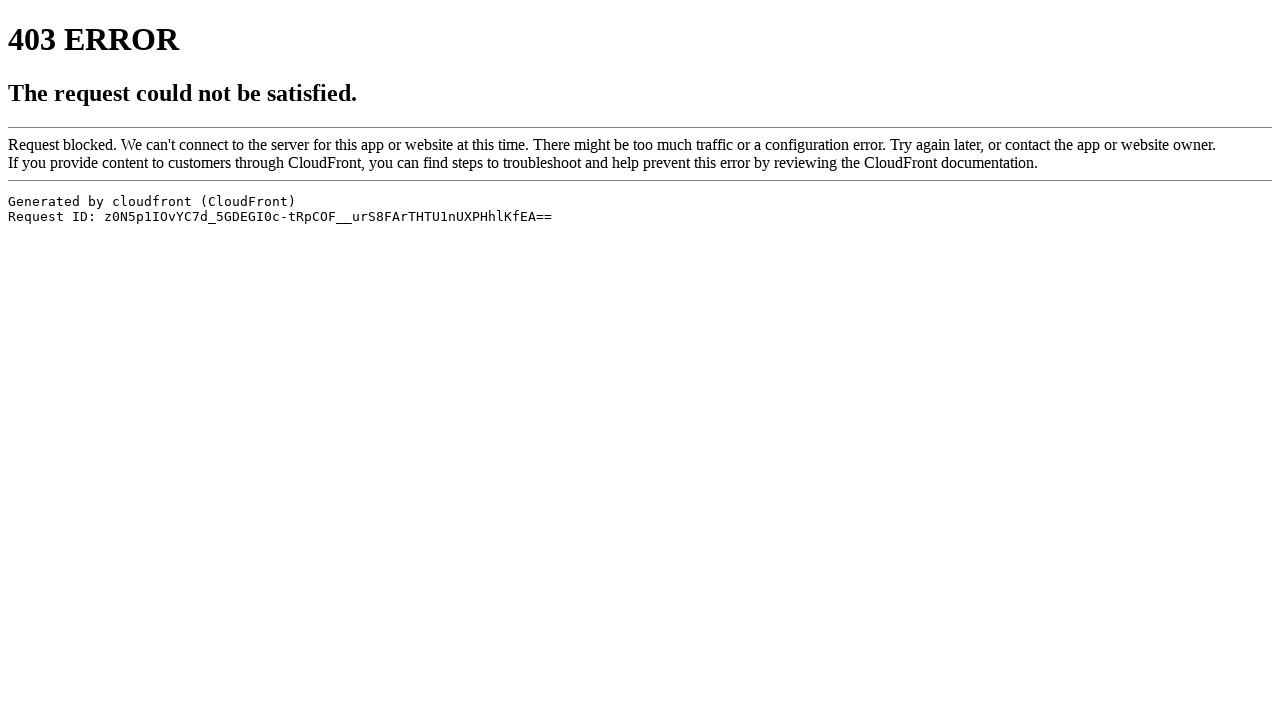

Page DOM content fully loaded
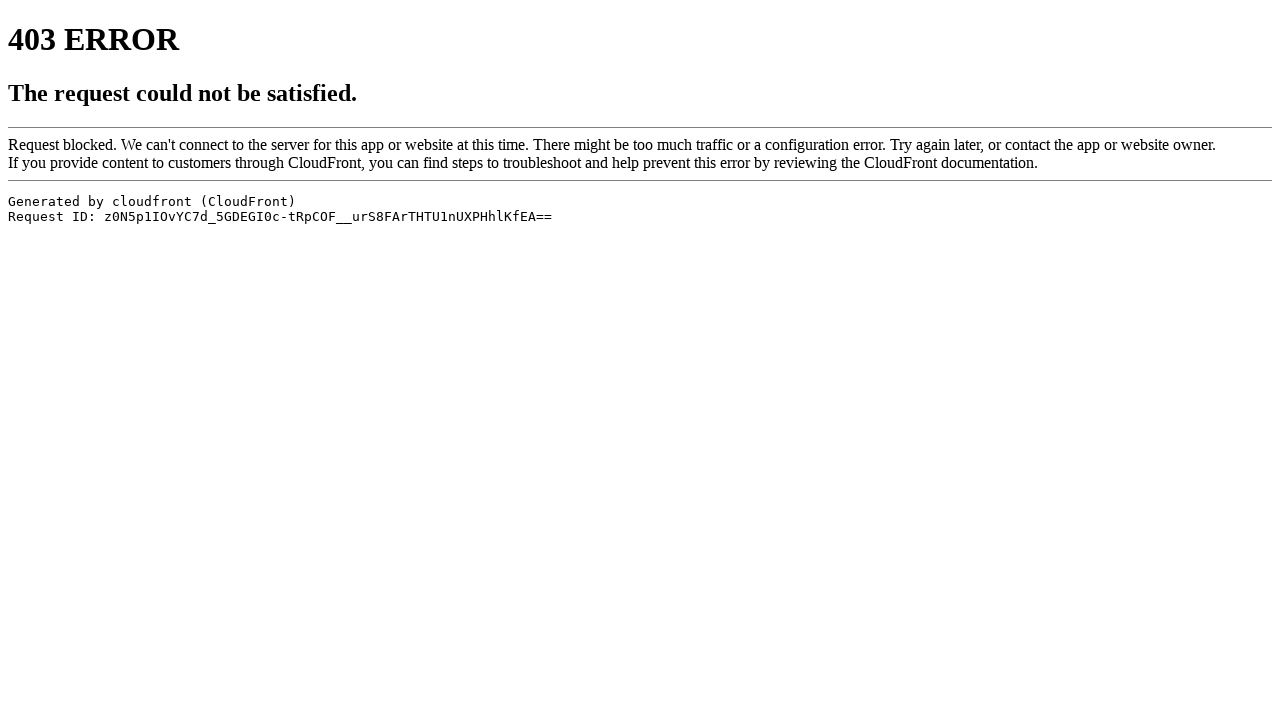

Page title verified - page loaded successfully
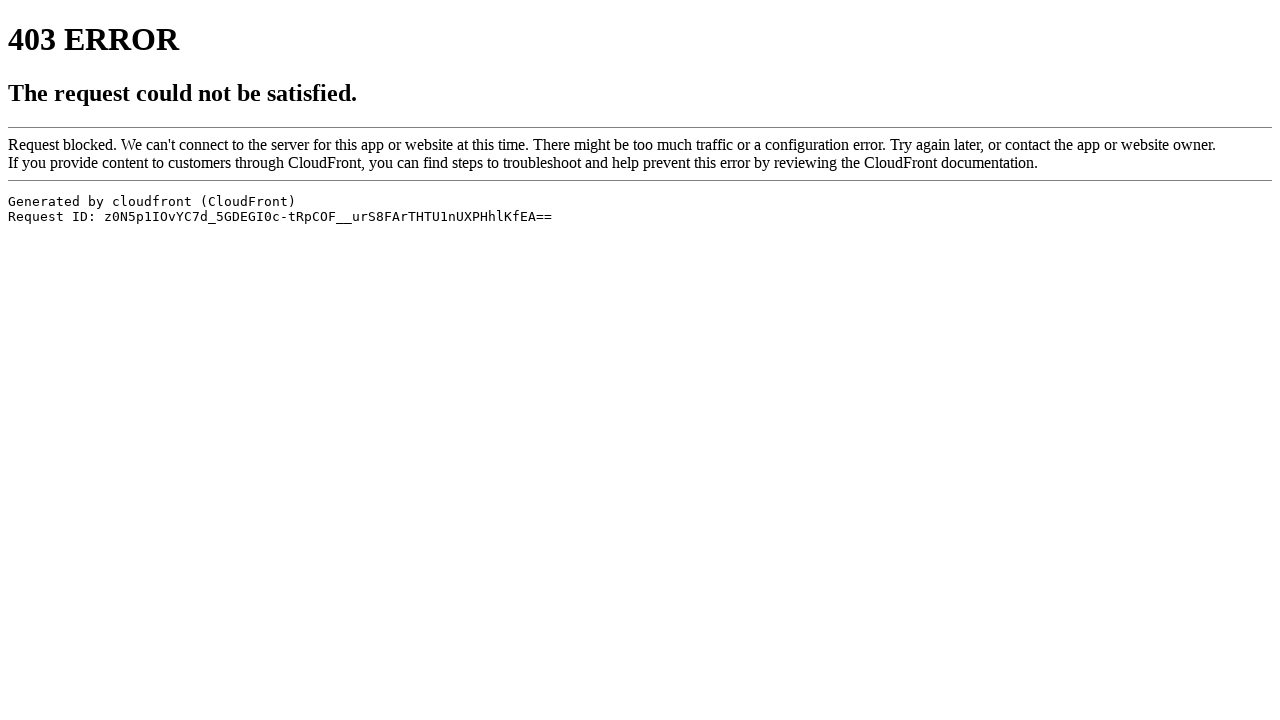

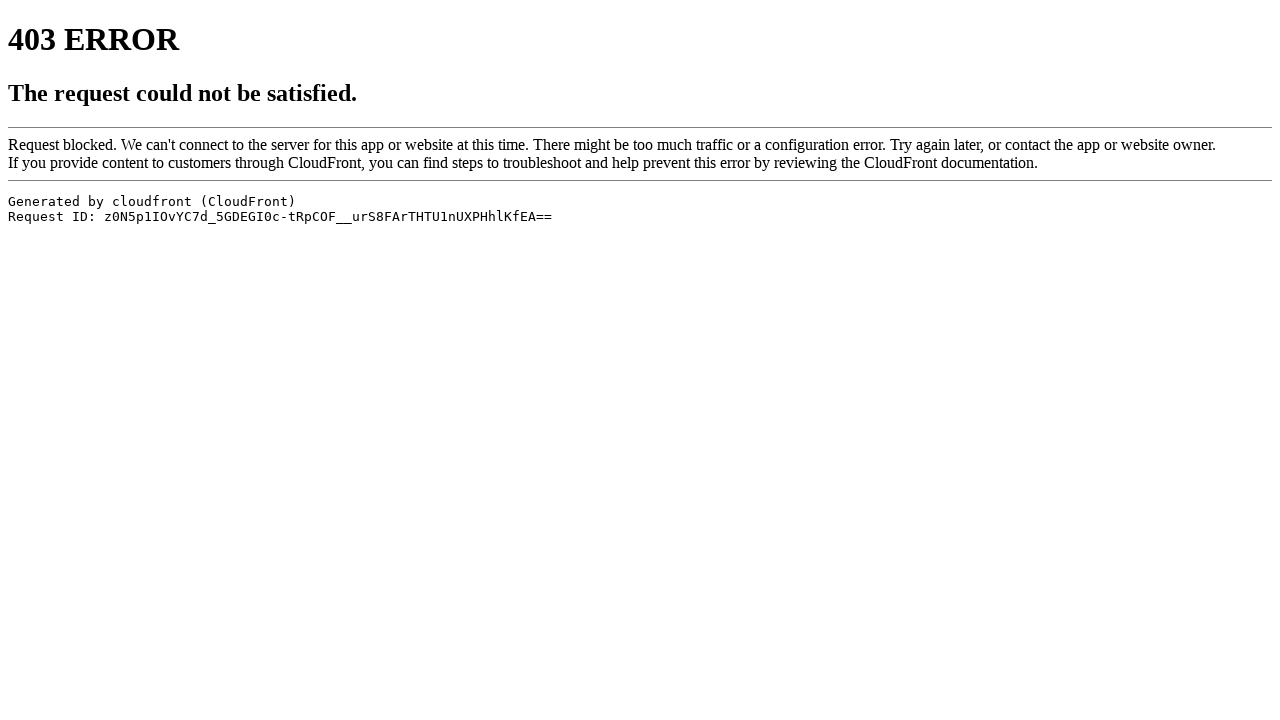